Tests iframe handling on W3Schools TryIt editor by switching to an iframe, executing JavaScript functions, highlighting an element, and verifying iframe detection on the page.

Starting URL: https://www.w3schools.com/jsref/tryit.asp?filename=tryjsref_submit_get

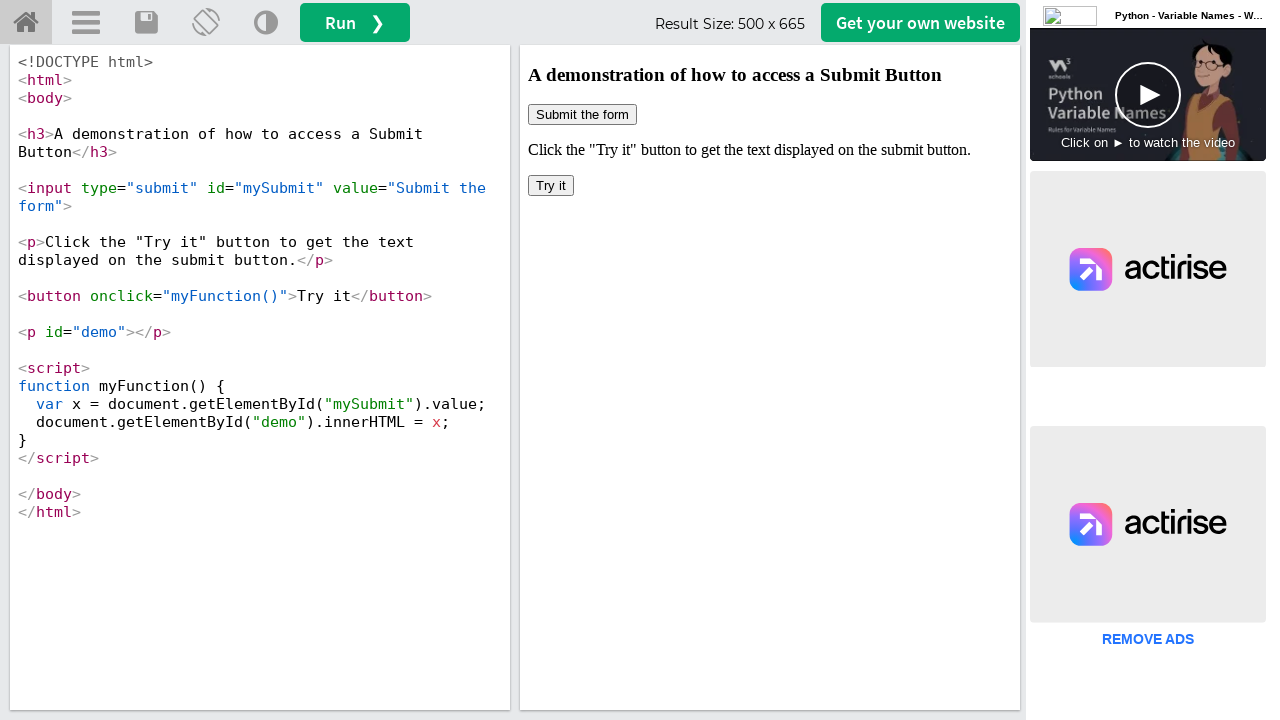

Located iframe with ID 'iframeResult'
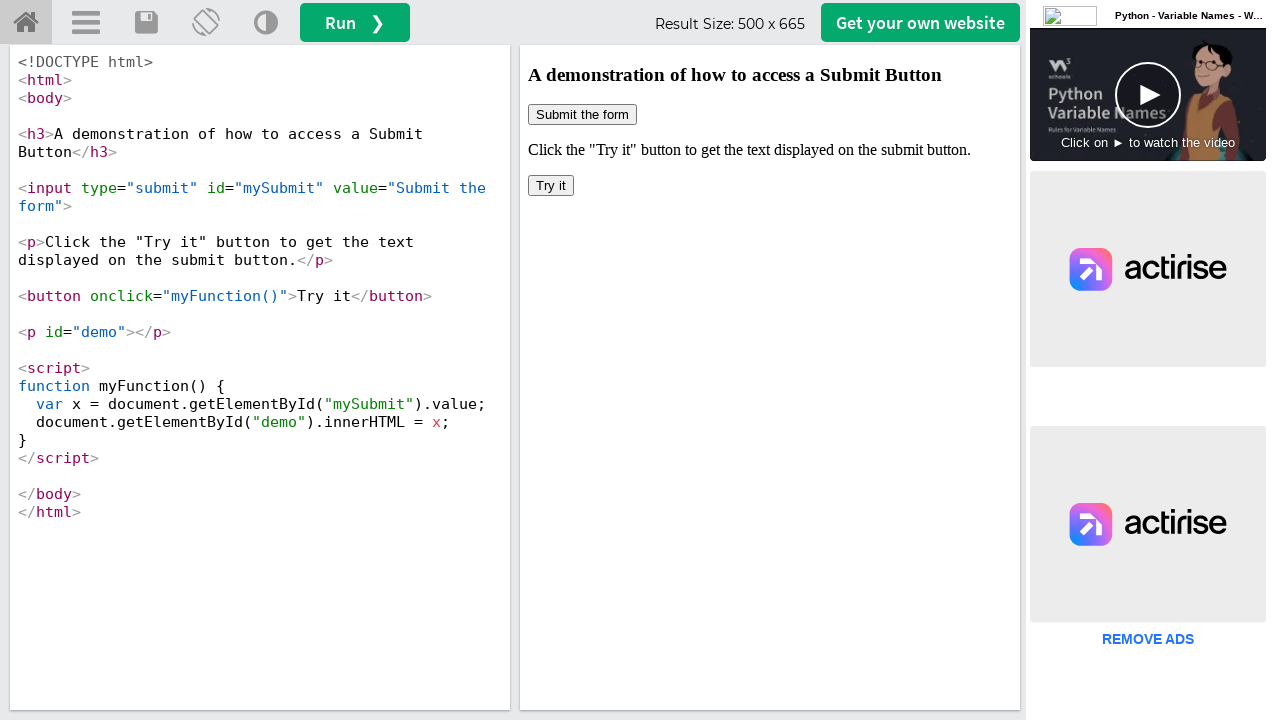

Located submit input element with ID 'mySubmit' inside iframe
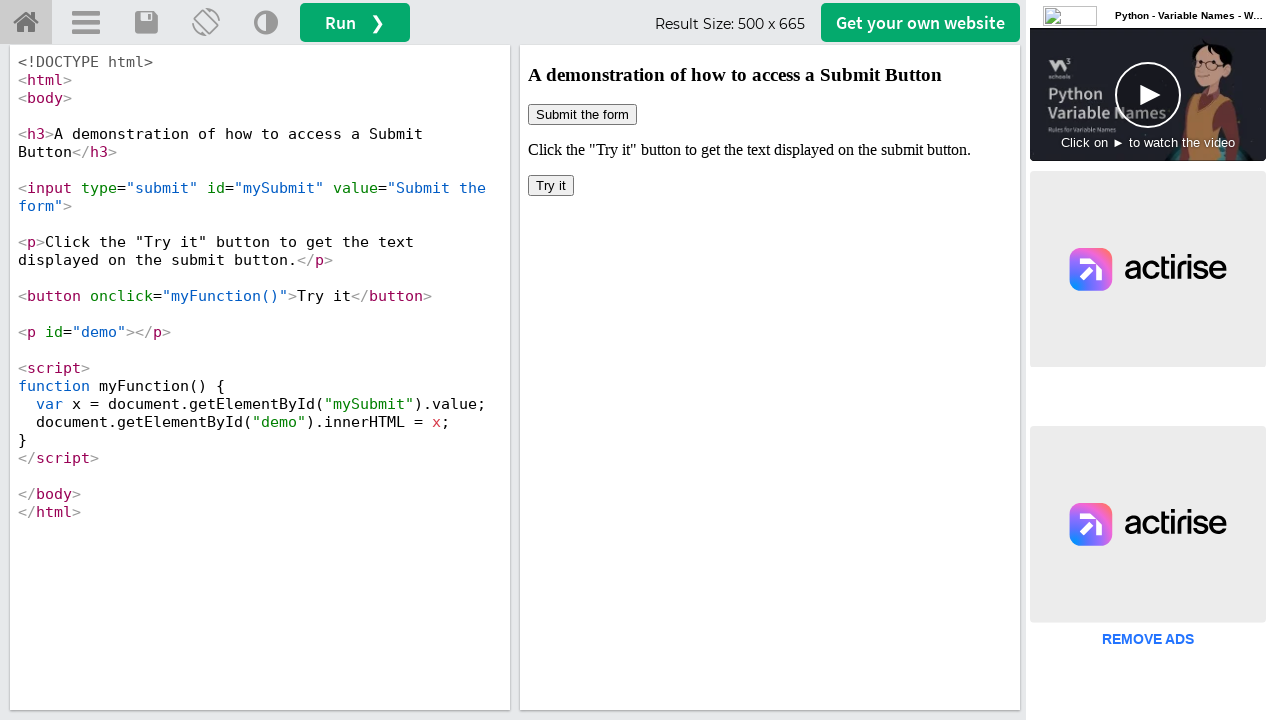

Executed myFunction() within the iframe
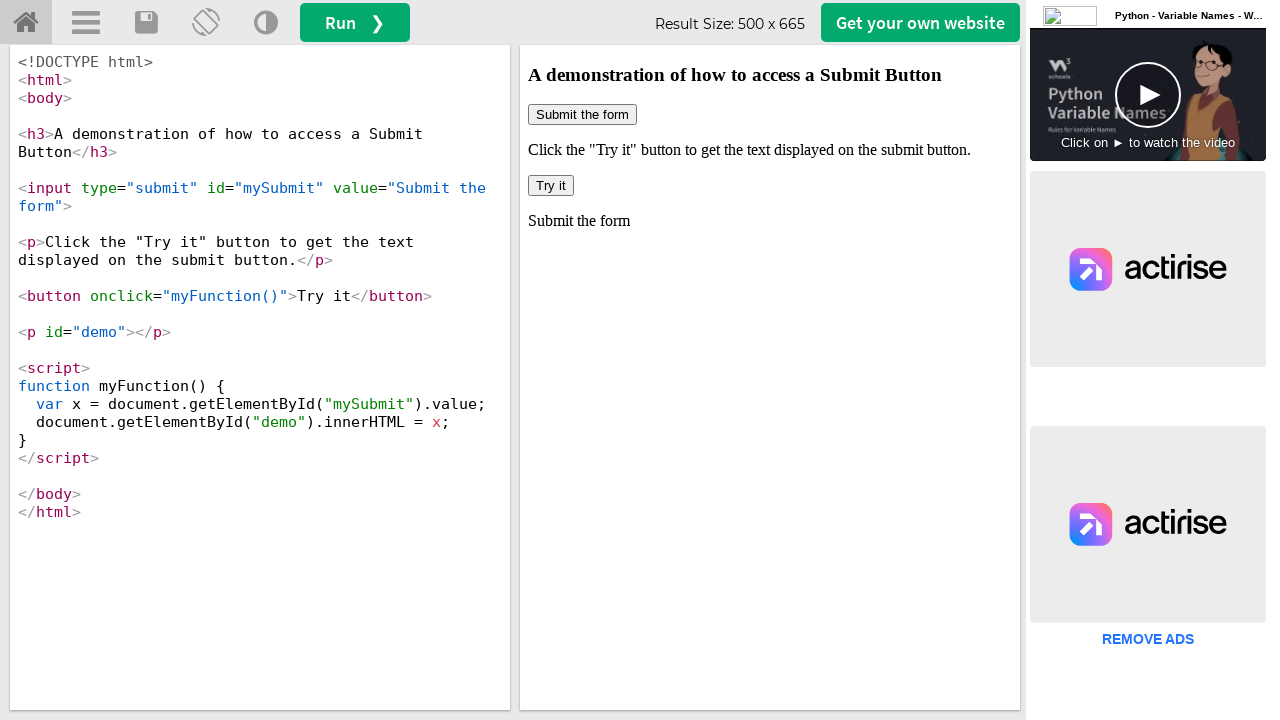

Applied red border styling to submit element
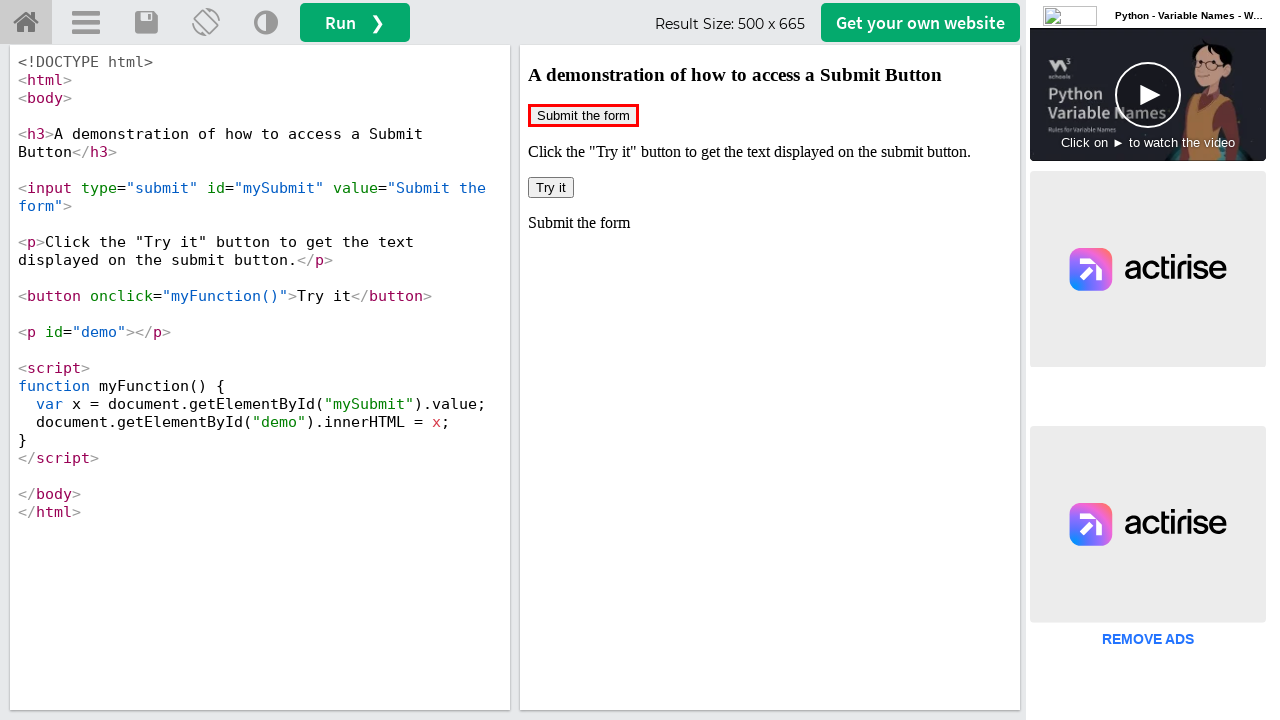

Submit element is visible and confirmed to exist
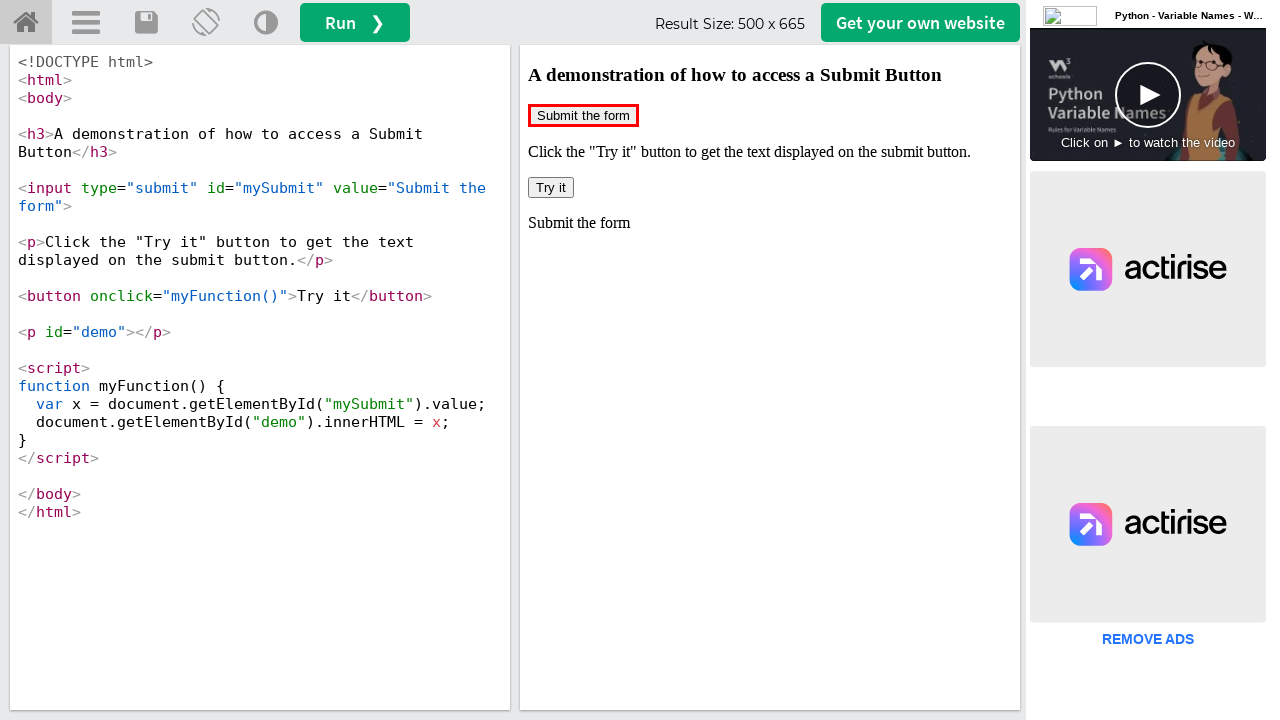

Located all iframe elements on the page
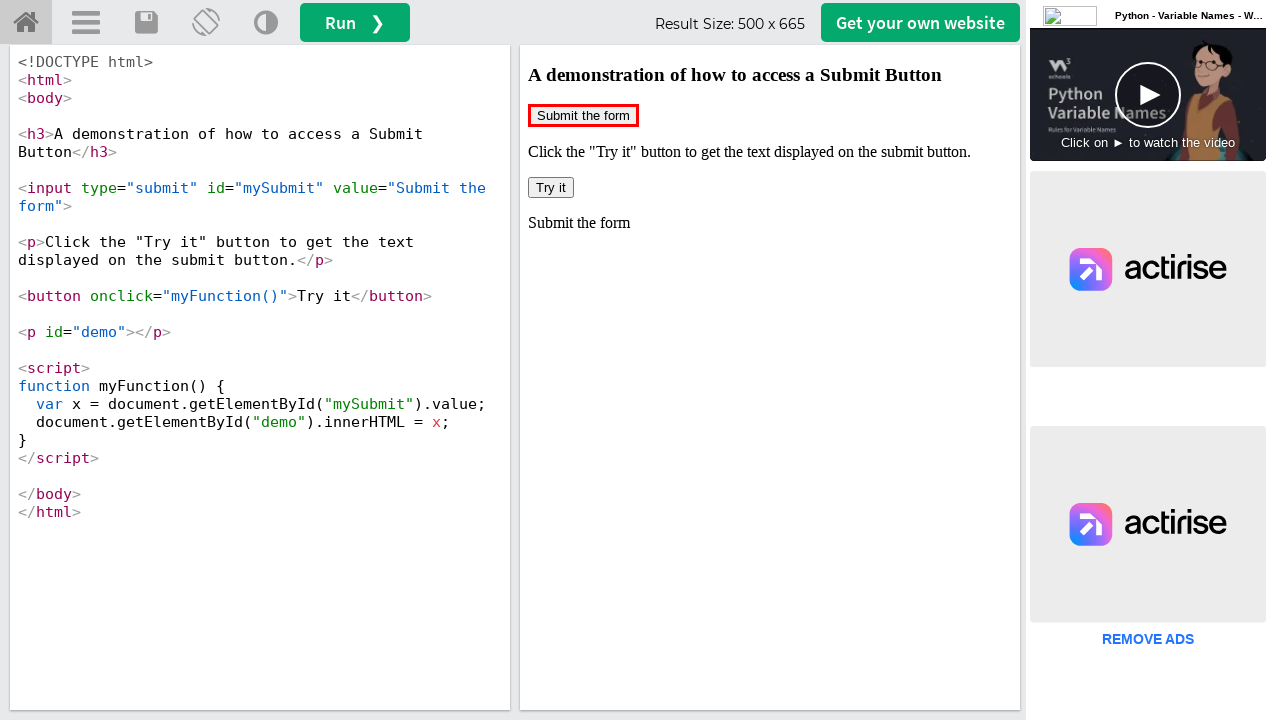

Verified first iframe is attached to the page
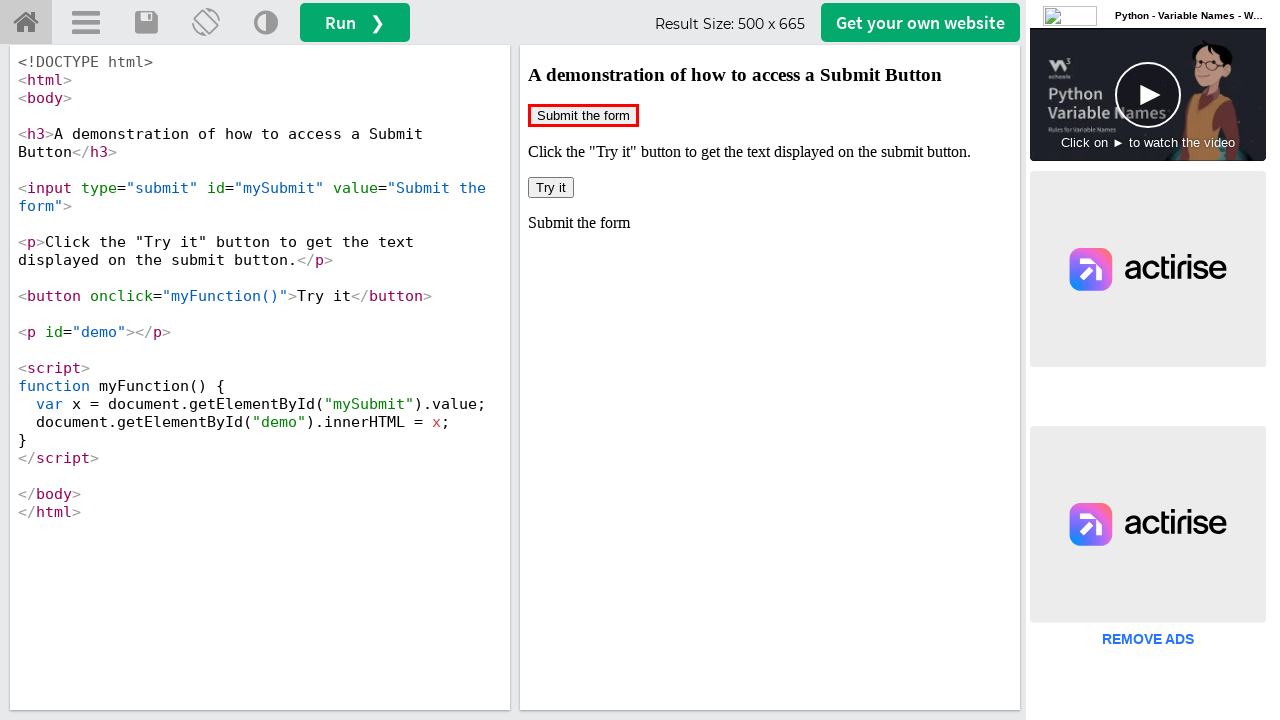

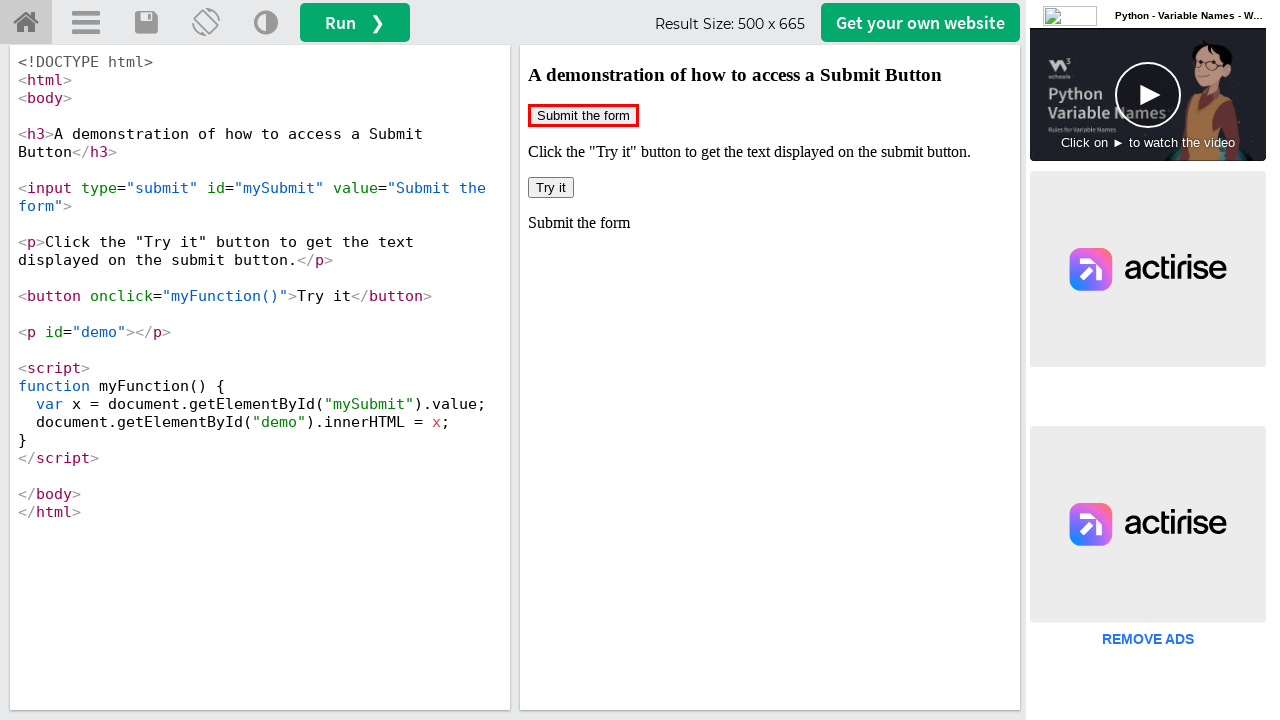